Tests that completed items are removed when Clear completed button is clicked

Starting URL: https://demo.playwright.dev/todomvc

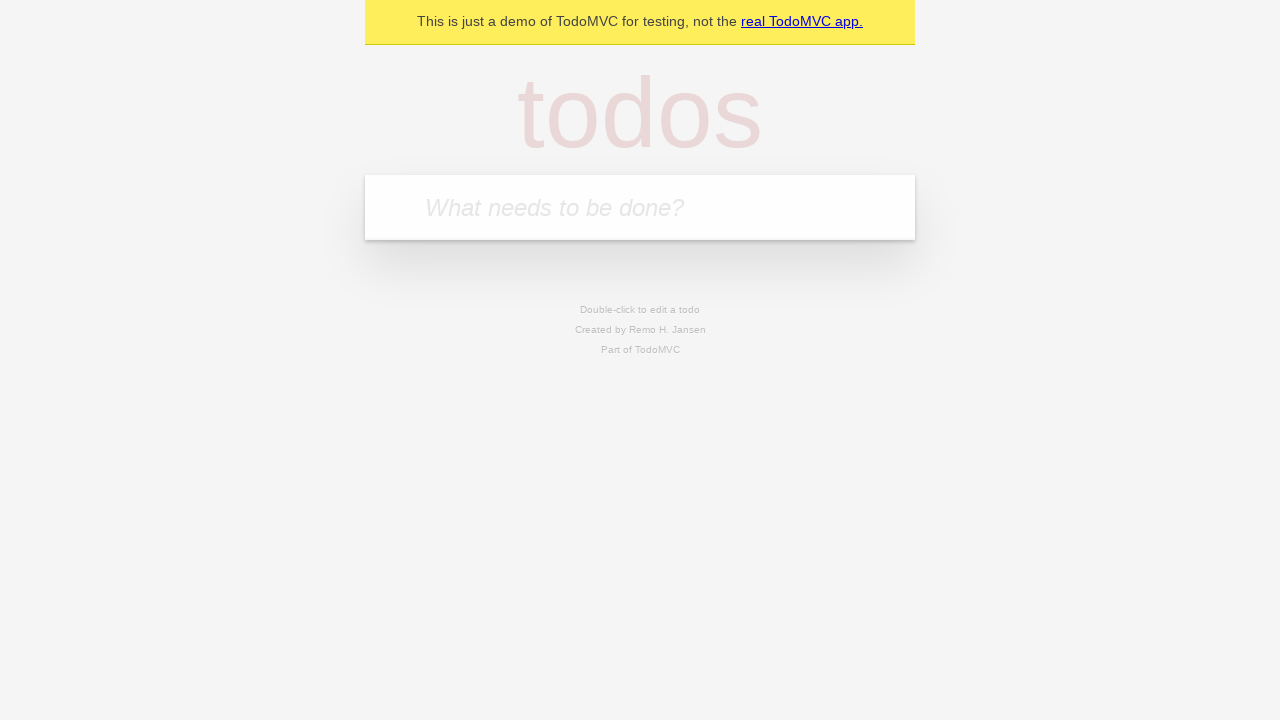

Filled todo input with 'buy some cheese' on internal:attr=[placeholder="What needs to be done?"i]
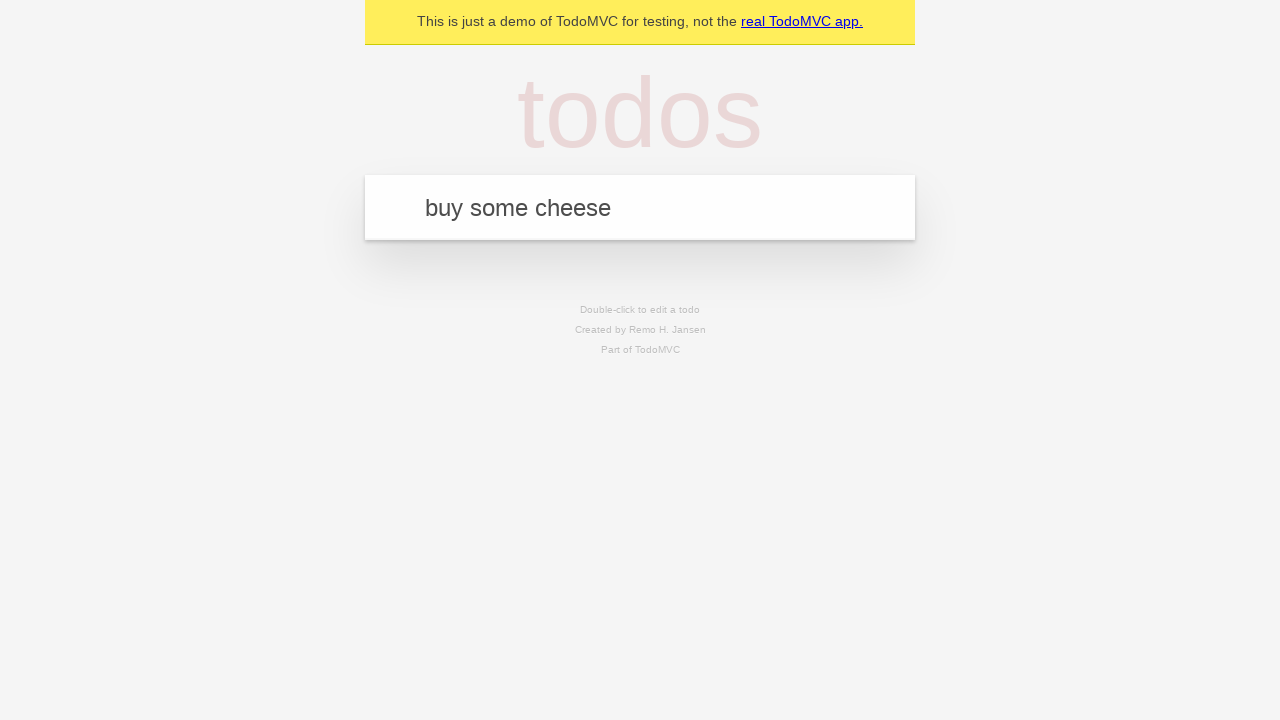

Pressed Enter to create first todo on internal:attr=[placeholder="What needs to be done?"i]
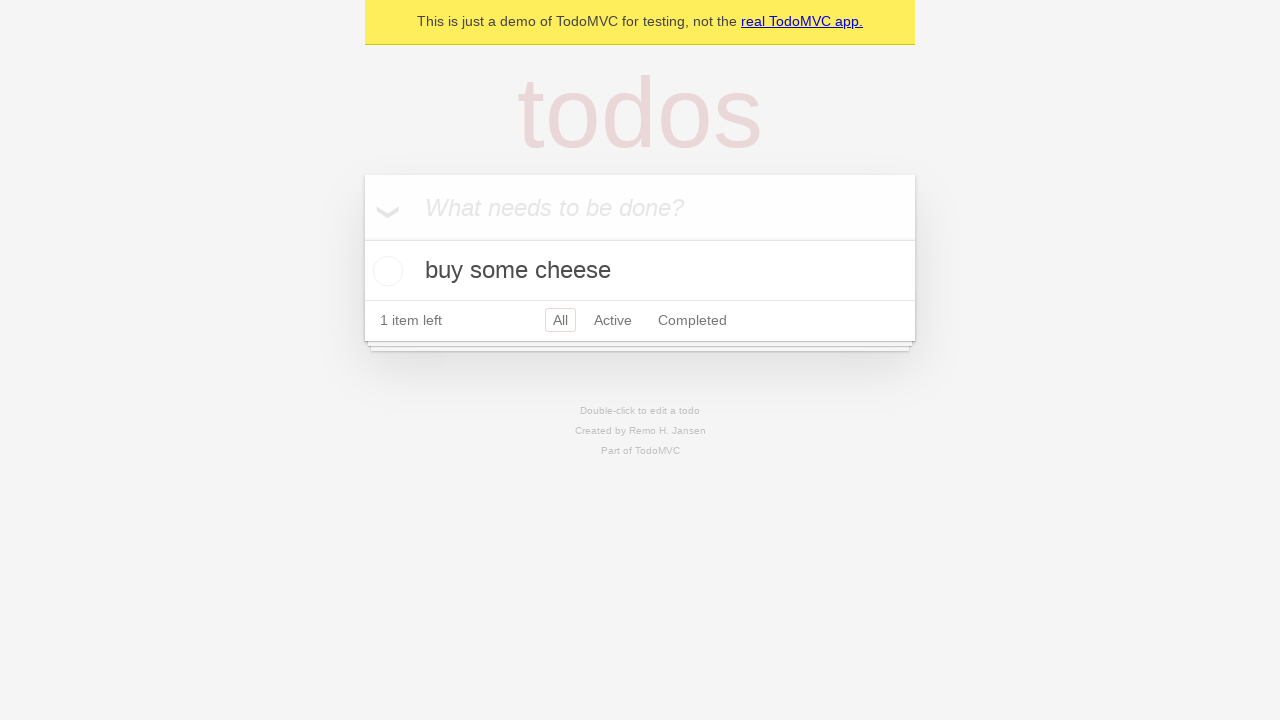

Filled todo input with 'feed the cat' on internal:attr=[placeholder="What needs to be done?"i]
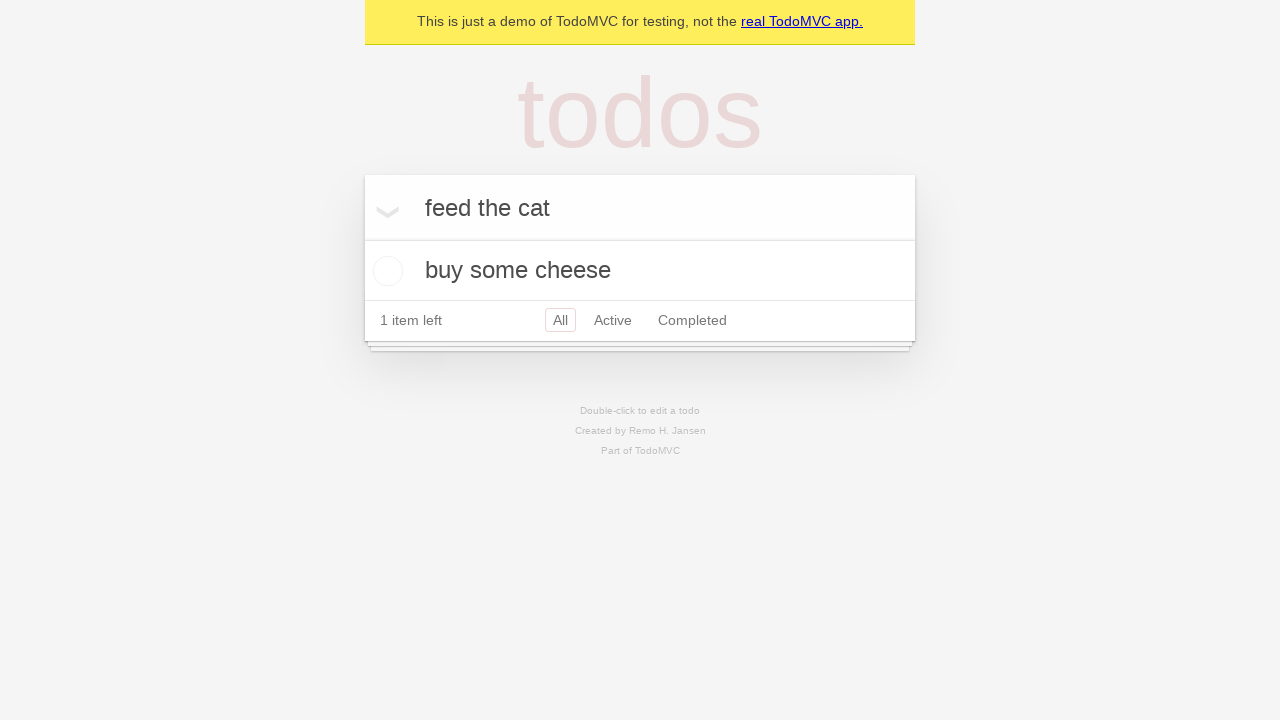

Pressed Enter to create second todo on internal:attr=[placeholder="What needs to be done?"i]
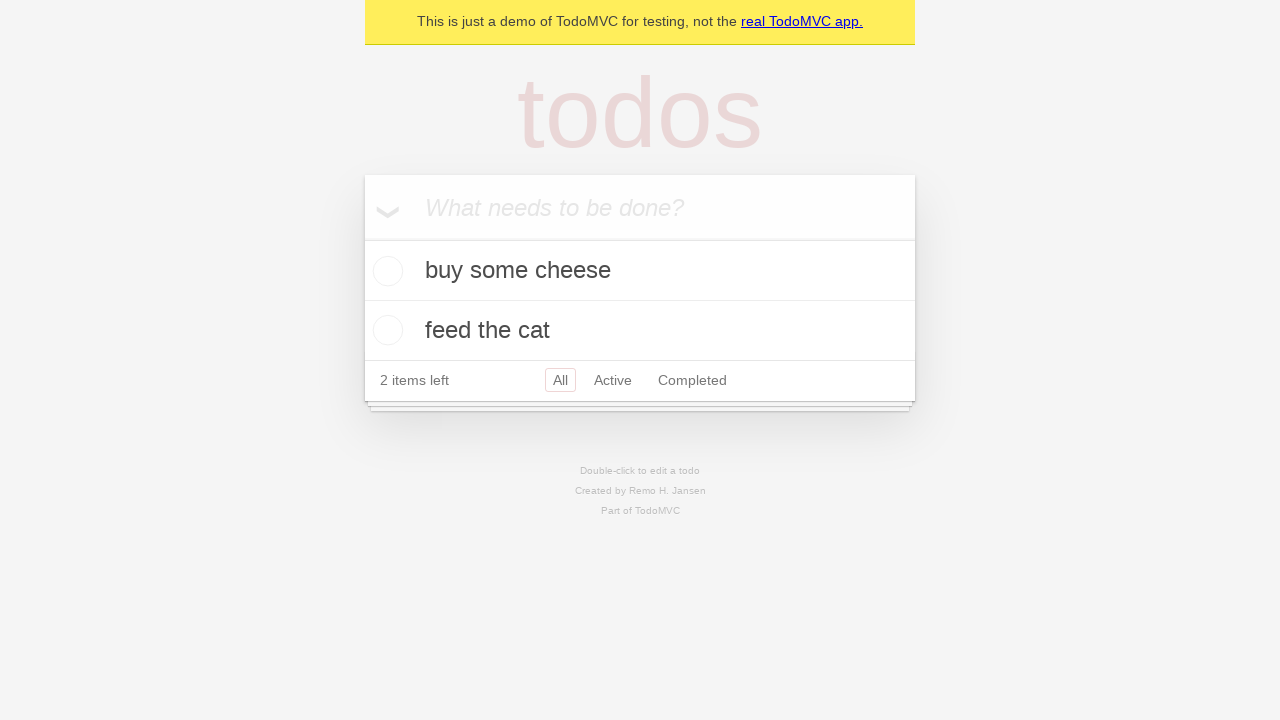

Filled todo input with 'book a doctors appointment' on internal:attr=[placeholder="What needs to be done?"i]
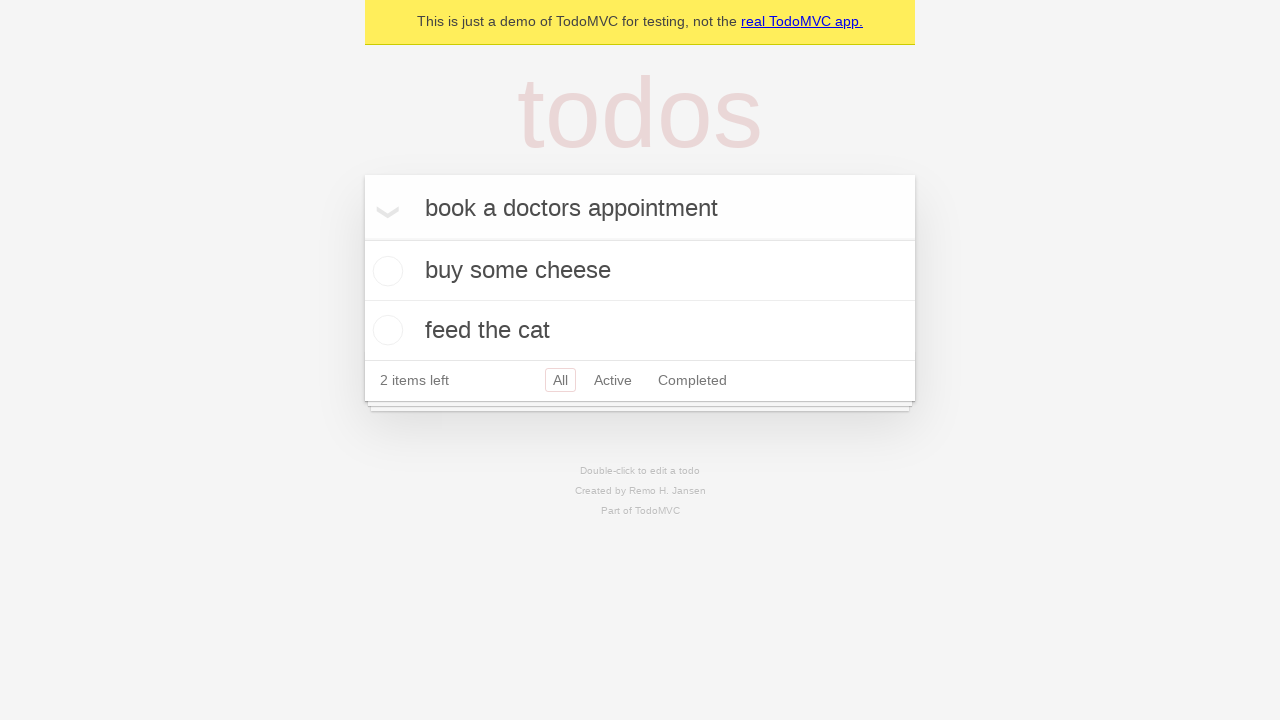

Pressed Enter to create third todo on internal:attr=[placeholder="What needs to be done?"i]
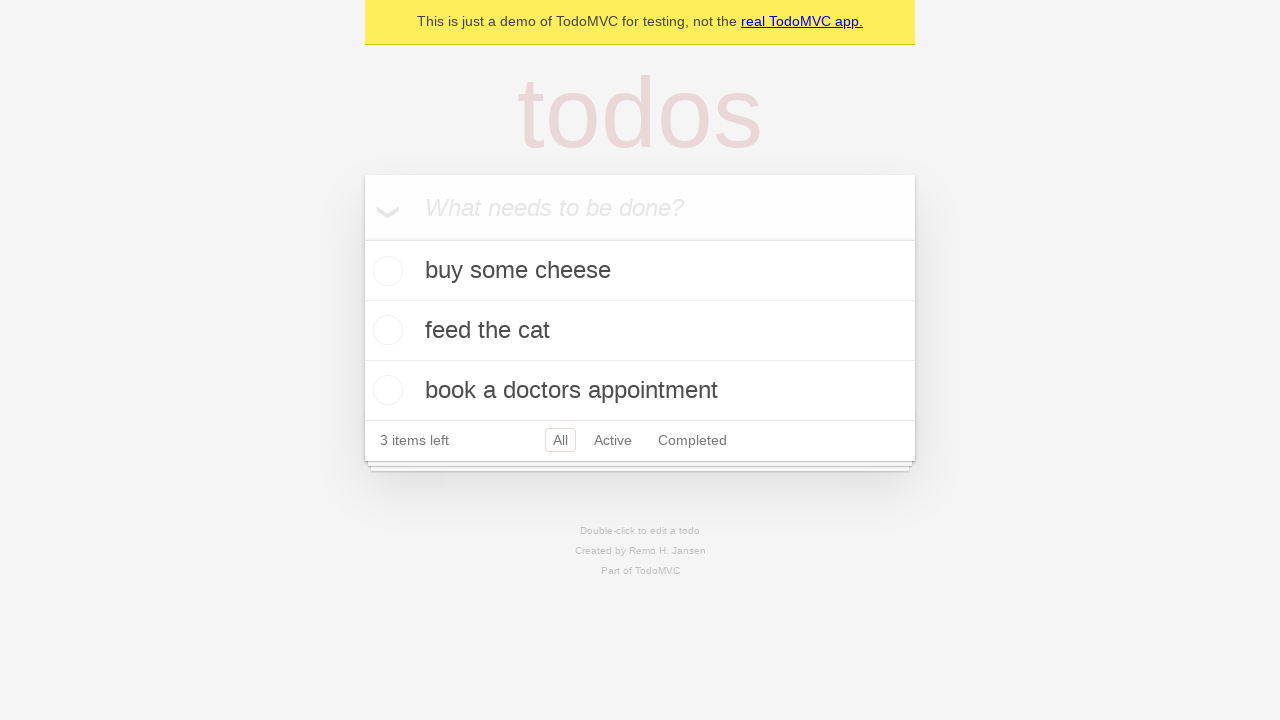

Checked the second todo item to mark it as completed at (385, 330) on internal:testid=[data-testid="todo-item"s] >> nth=1 >> internal:role=checkbox
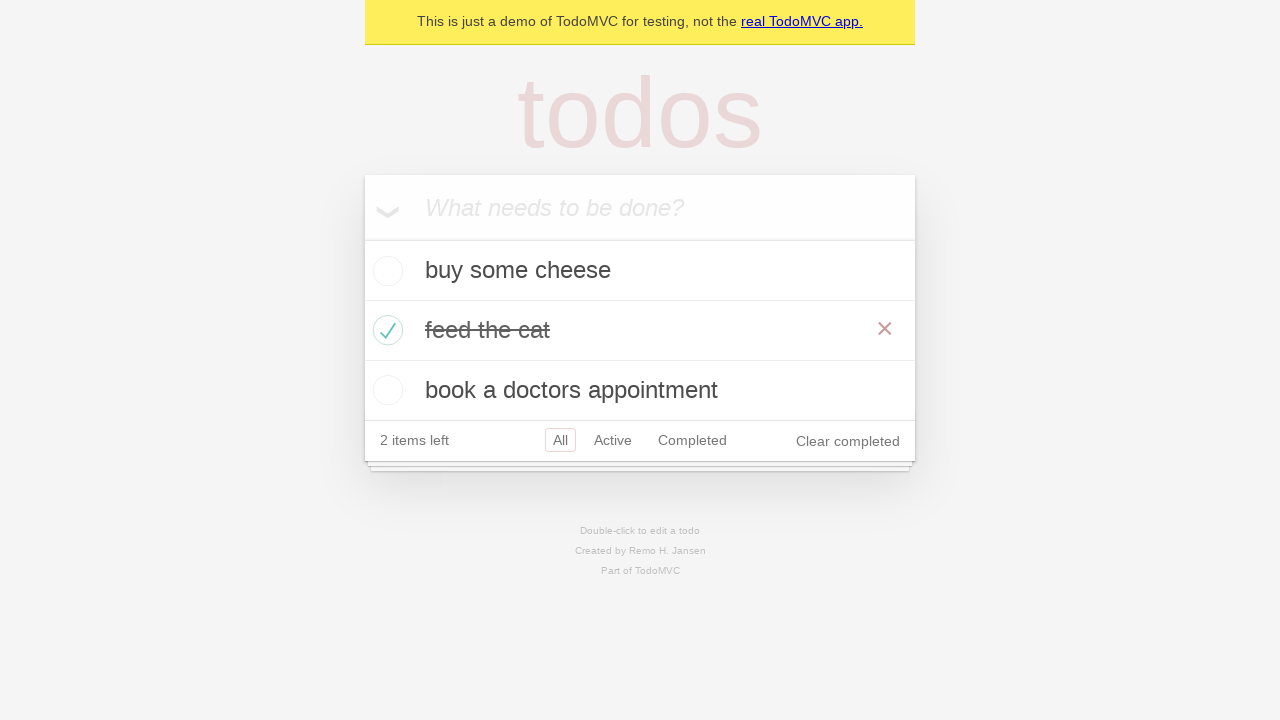

Clicked Clear completed button to remove completed items at (848, 441) on internal:role=button[name="Clear completed"i]
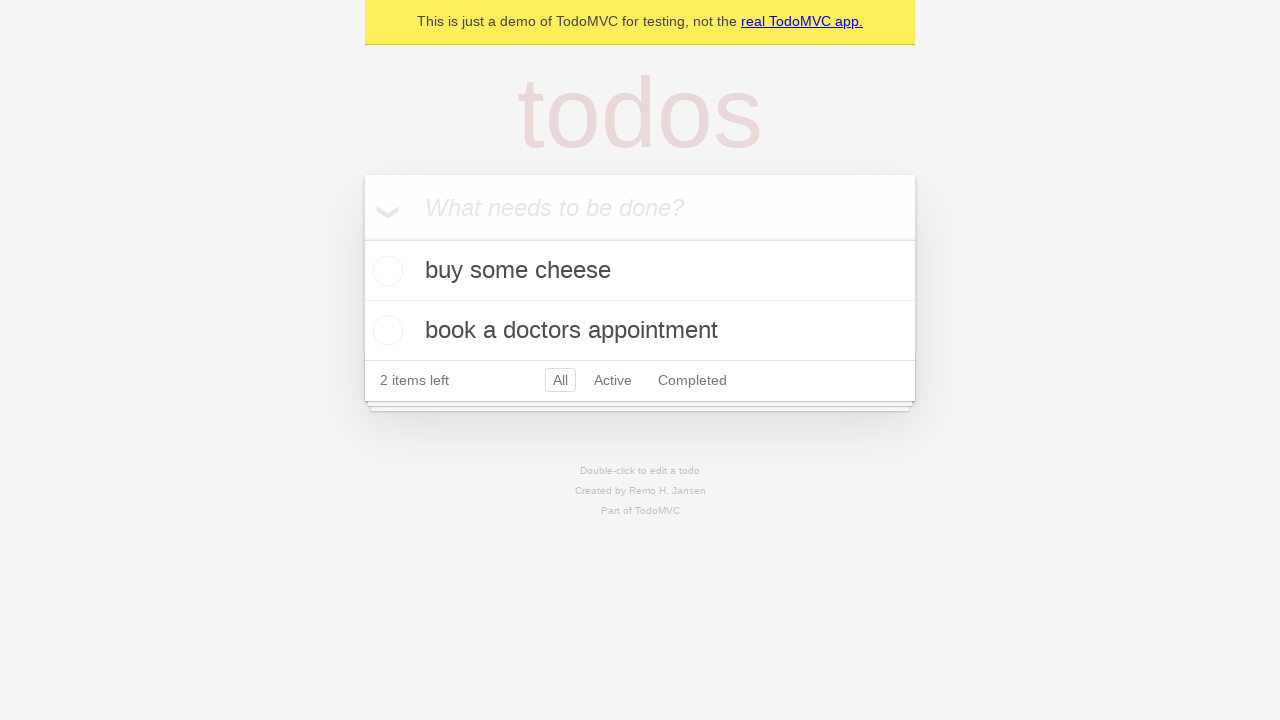

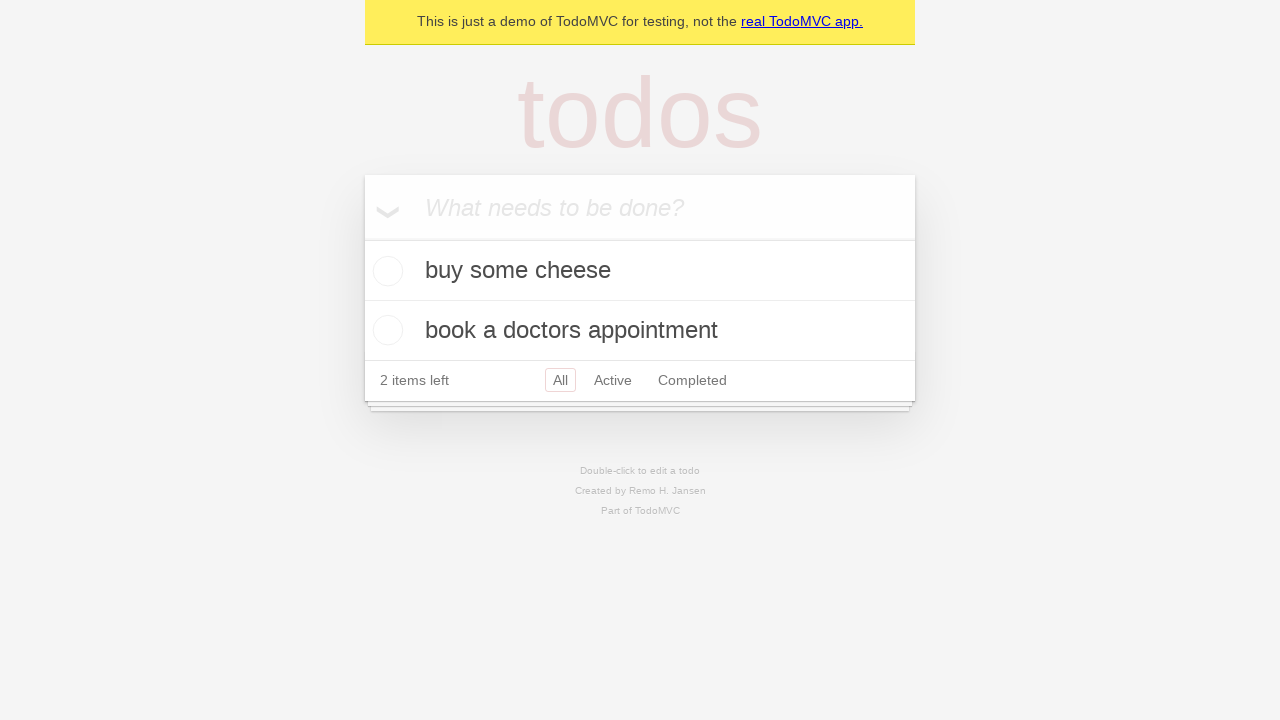